Tests drag and drop functionality by dragging an element from one container to another on the Grotech Minds demo page

Starting URL: https://grotechminds.com/drag-and-drop/

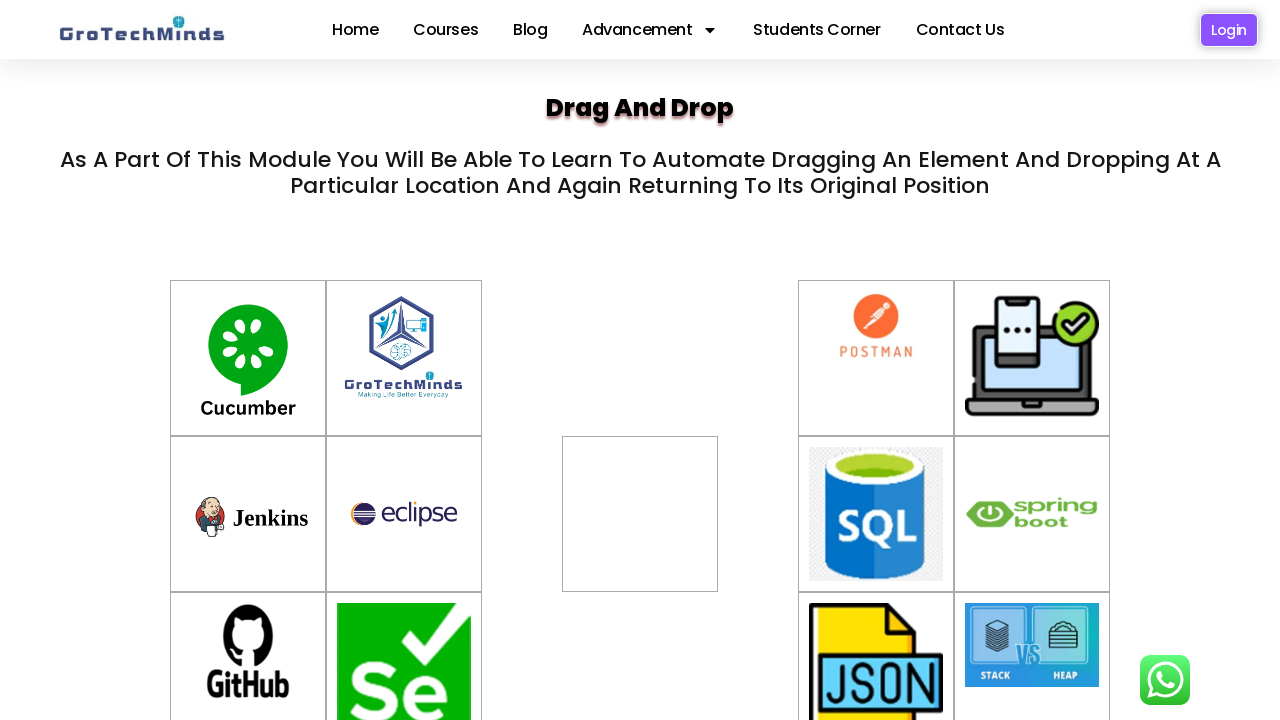

Waited for draggable element #container-10 to be ready
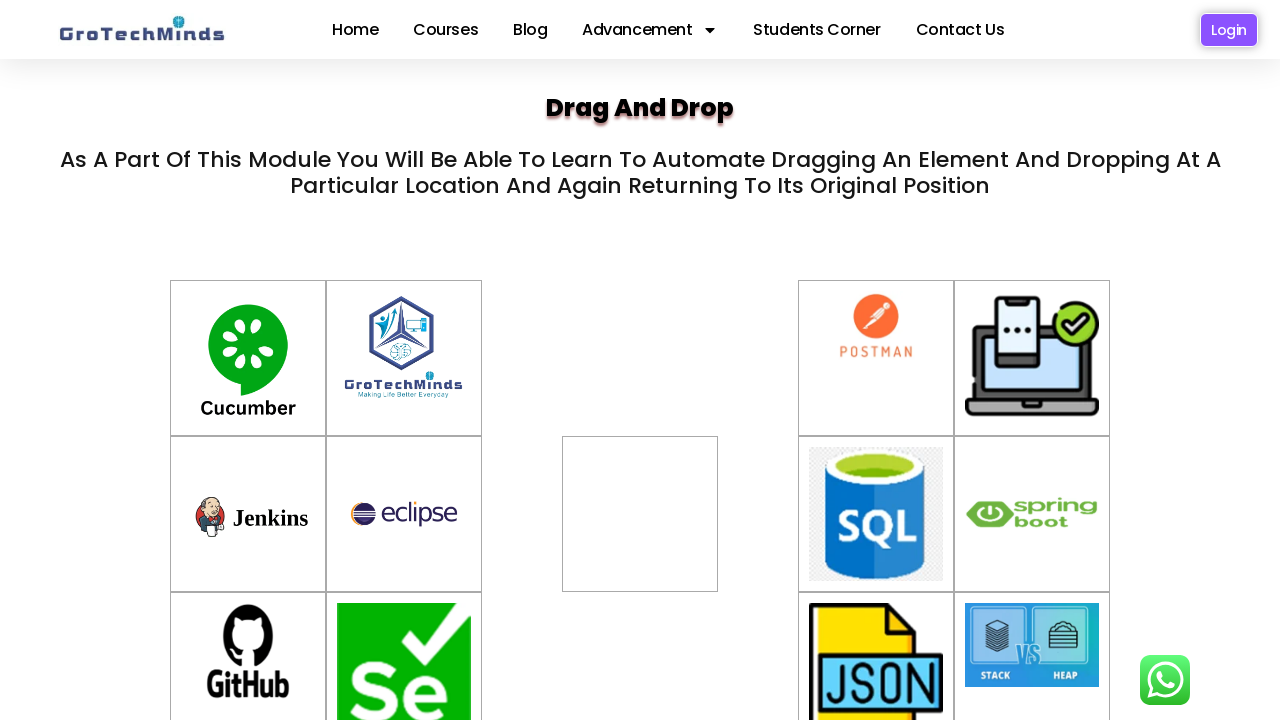

Located source element #container-10
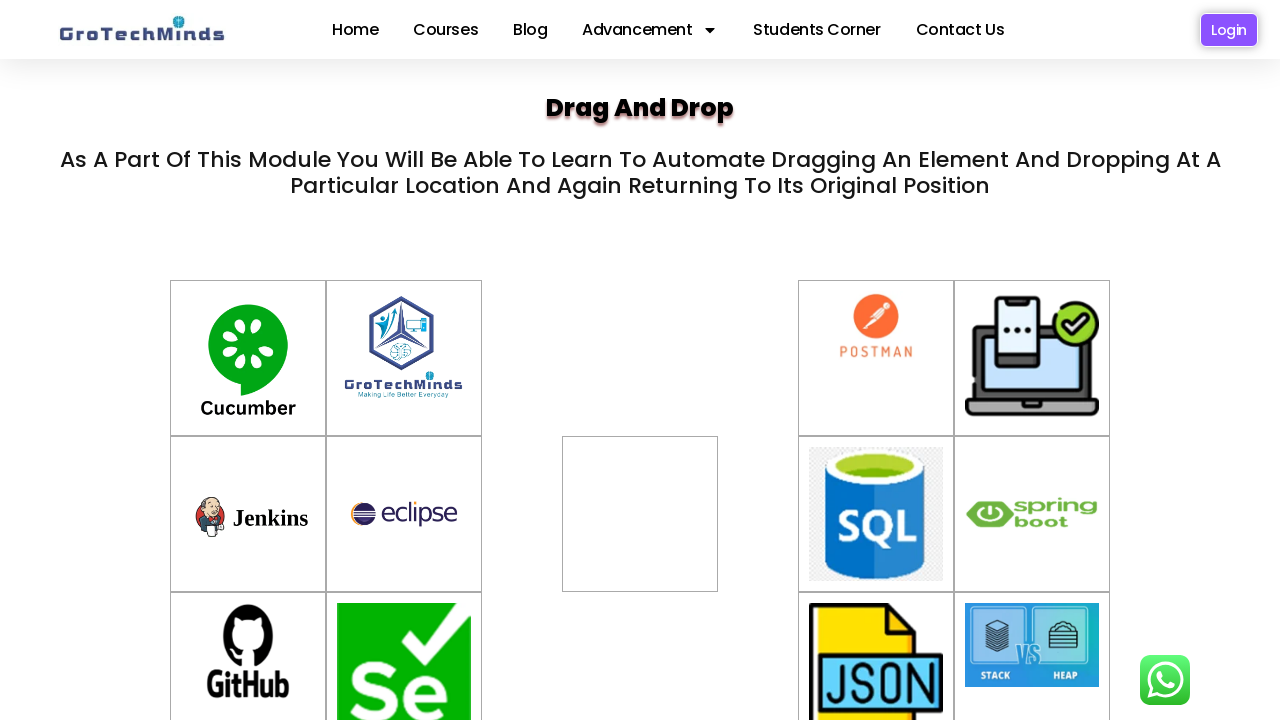

Located target element #div2
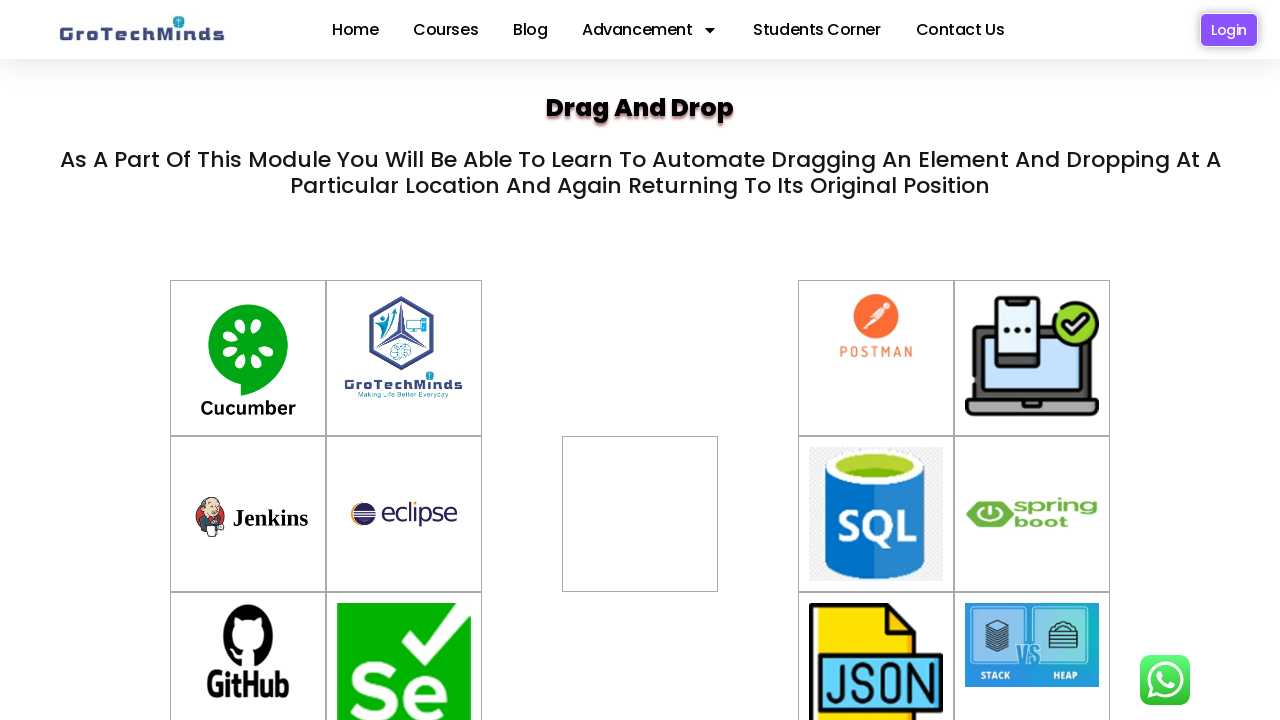

Dragged element from #container-10 to #div2 at (640, 487)
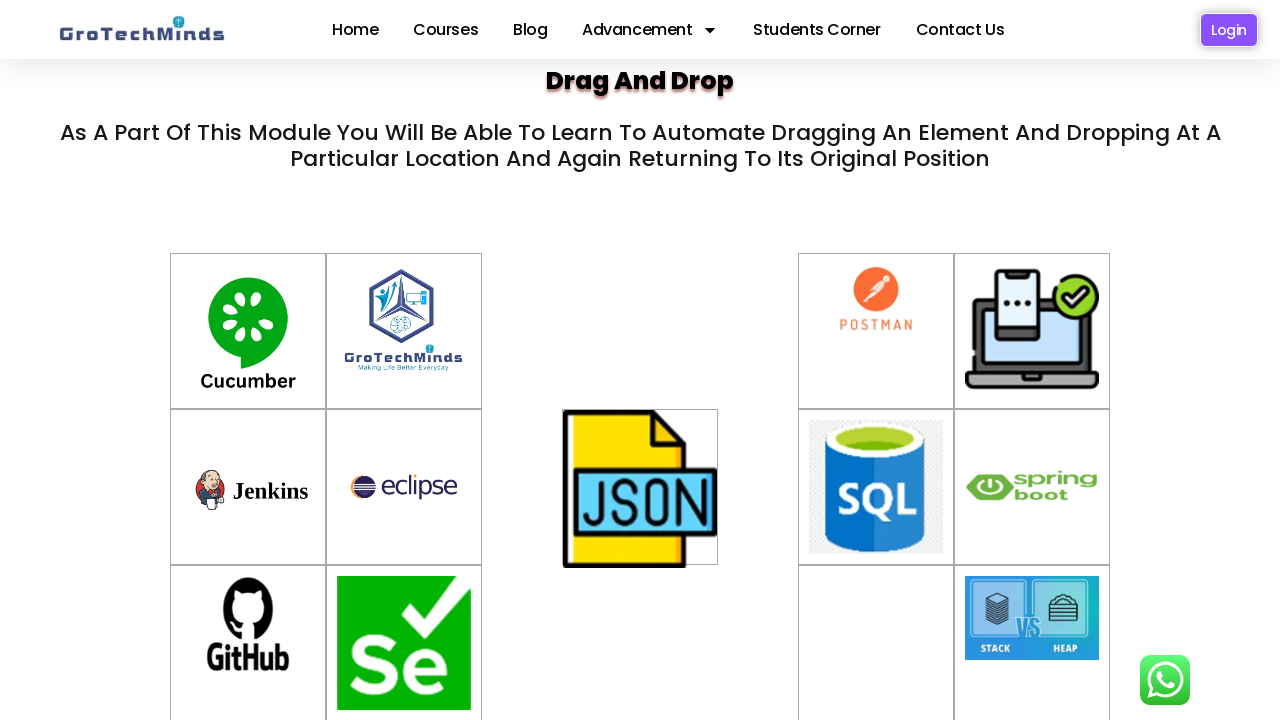

Waited 1000ms for drag and drop operation to complete
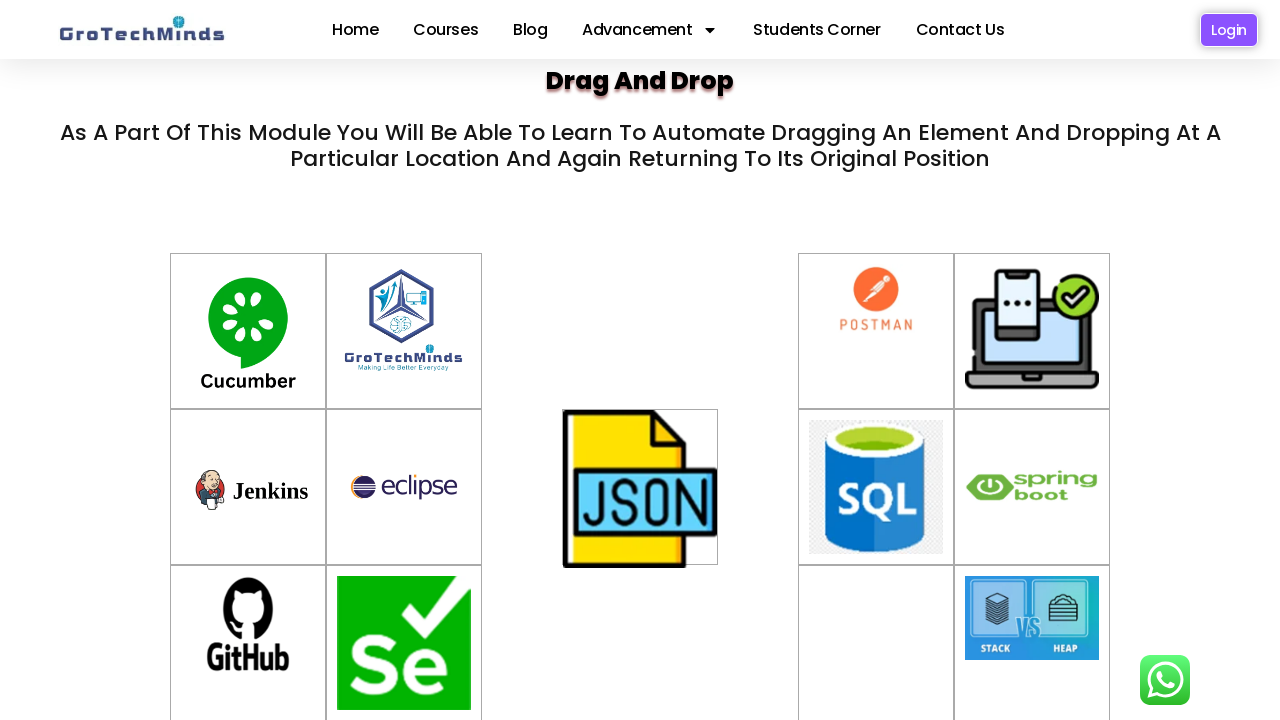

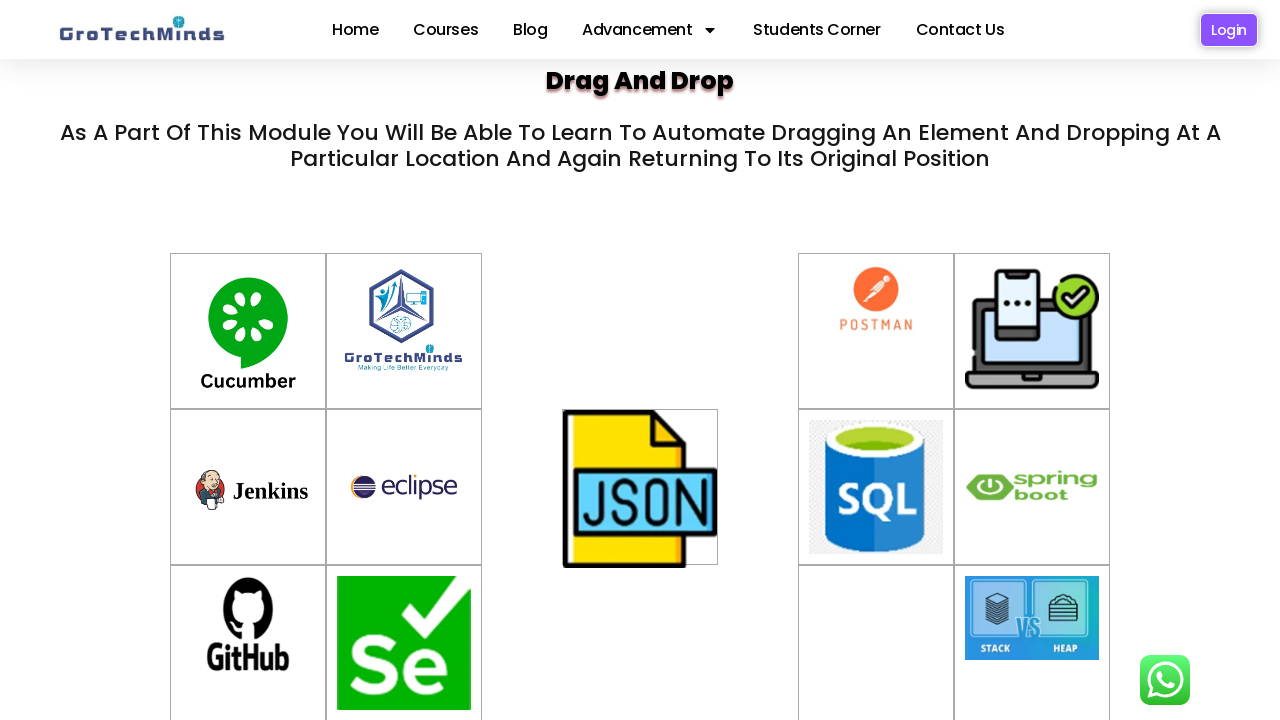